Tests jQuery UI selectable widget by using CTRL+click keyboard interactions to select multiple non-consecutive items (Item 1, Item 3, and Item 5) within an iframe.

Starting URL: https://jqueryui.com/selectable/

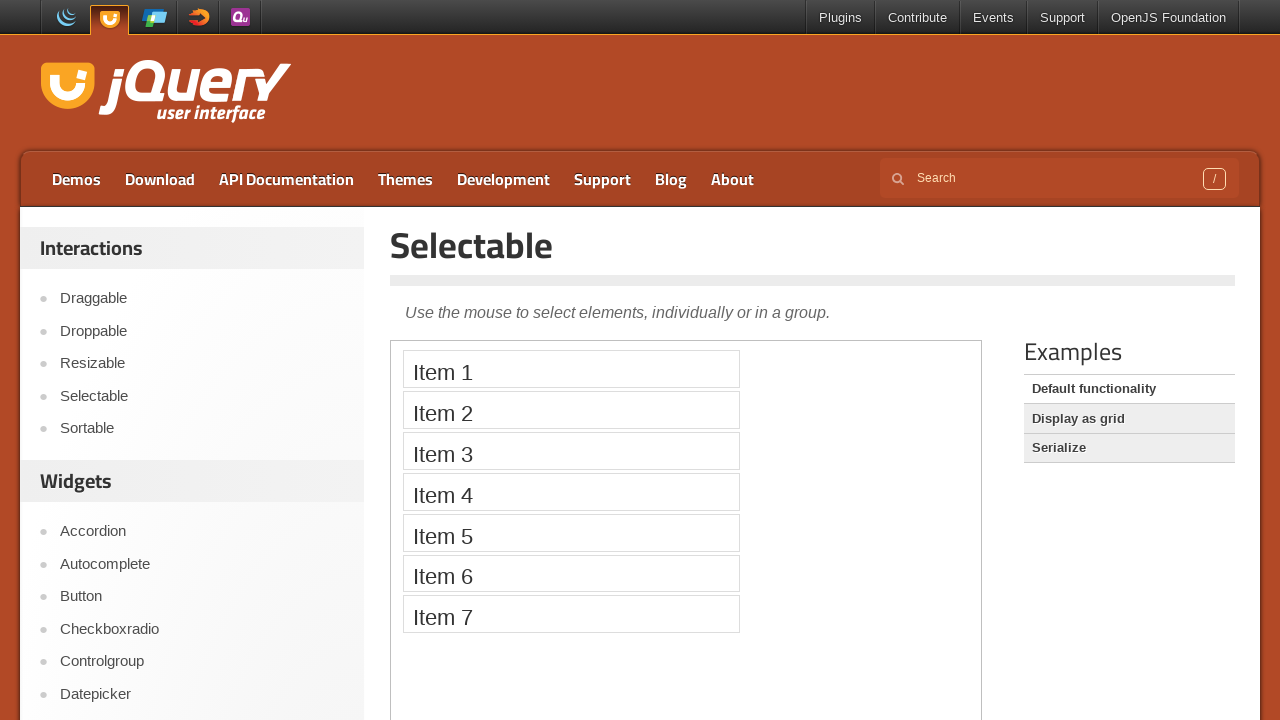

Located the demo iframe containing the selectable widget
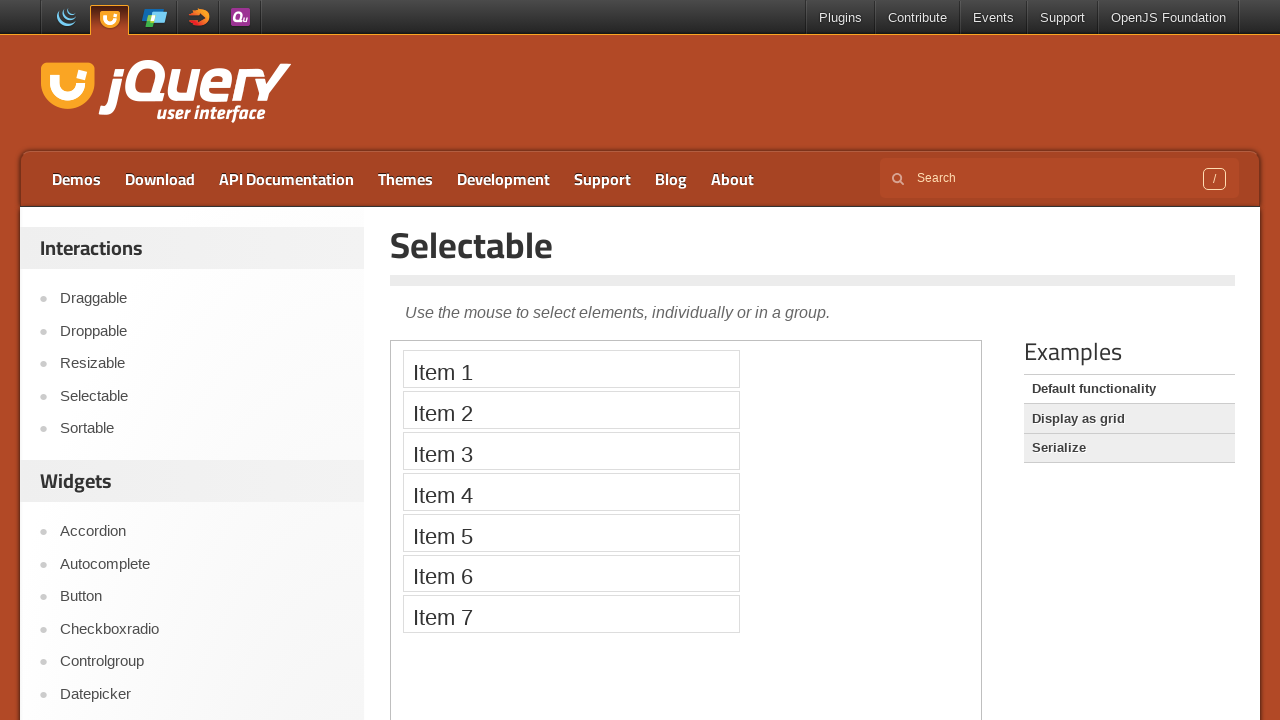

Located Item 1 in the selectable list
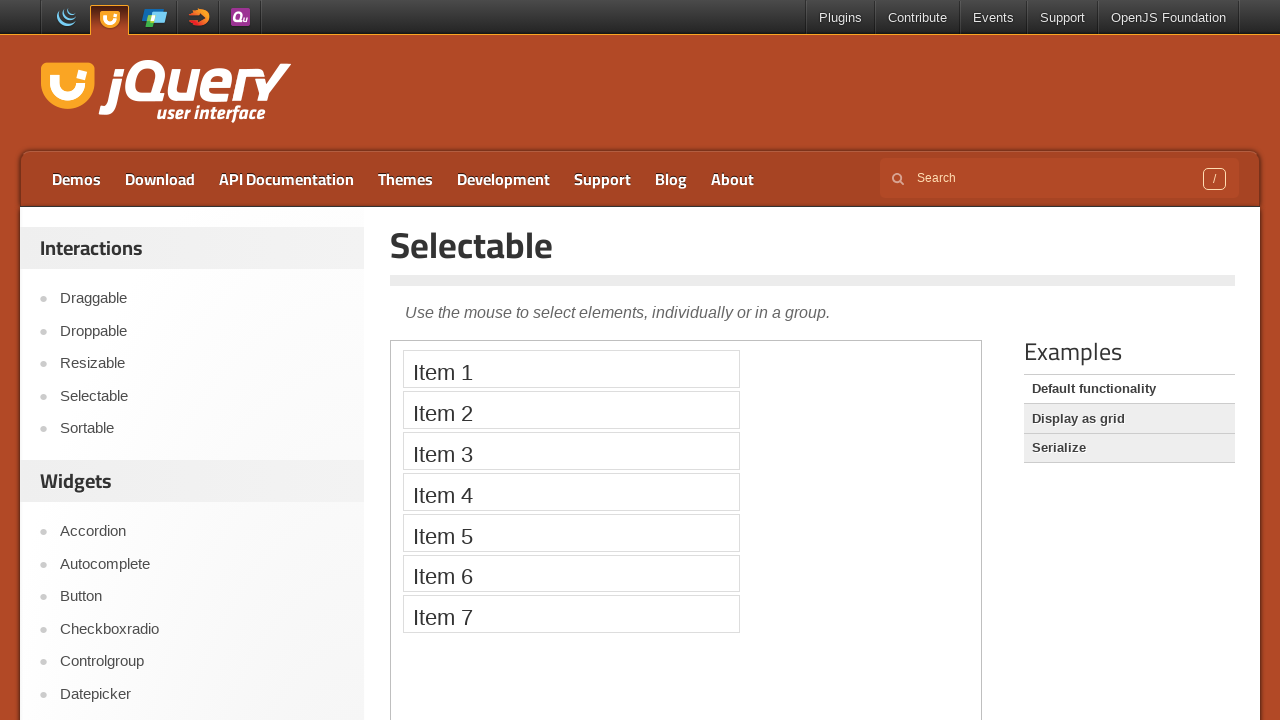

Located Item 3 in the selectable list
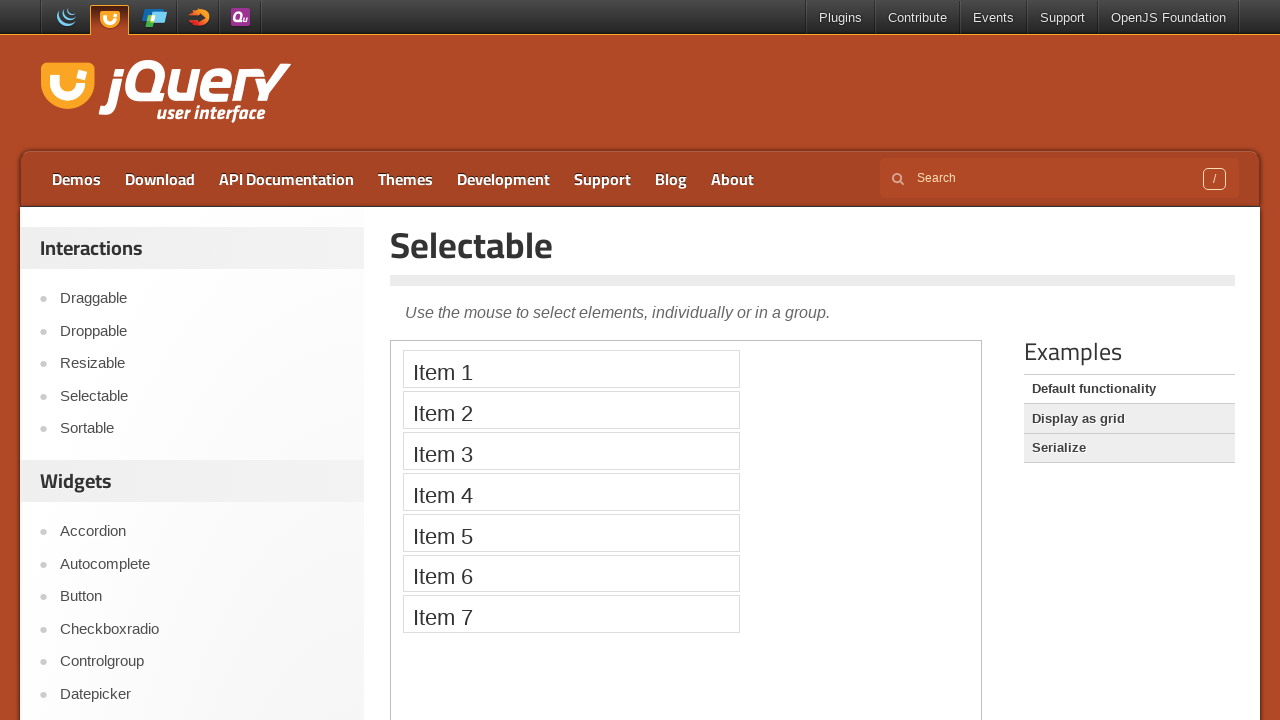

Located Item 5 in the selectable list
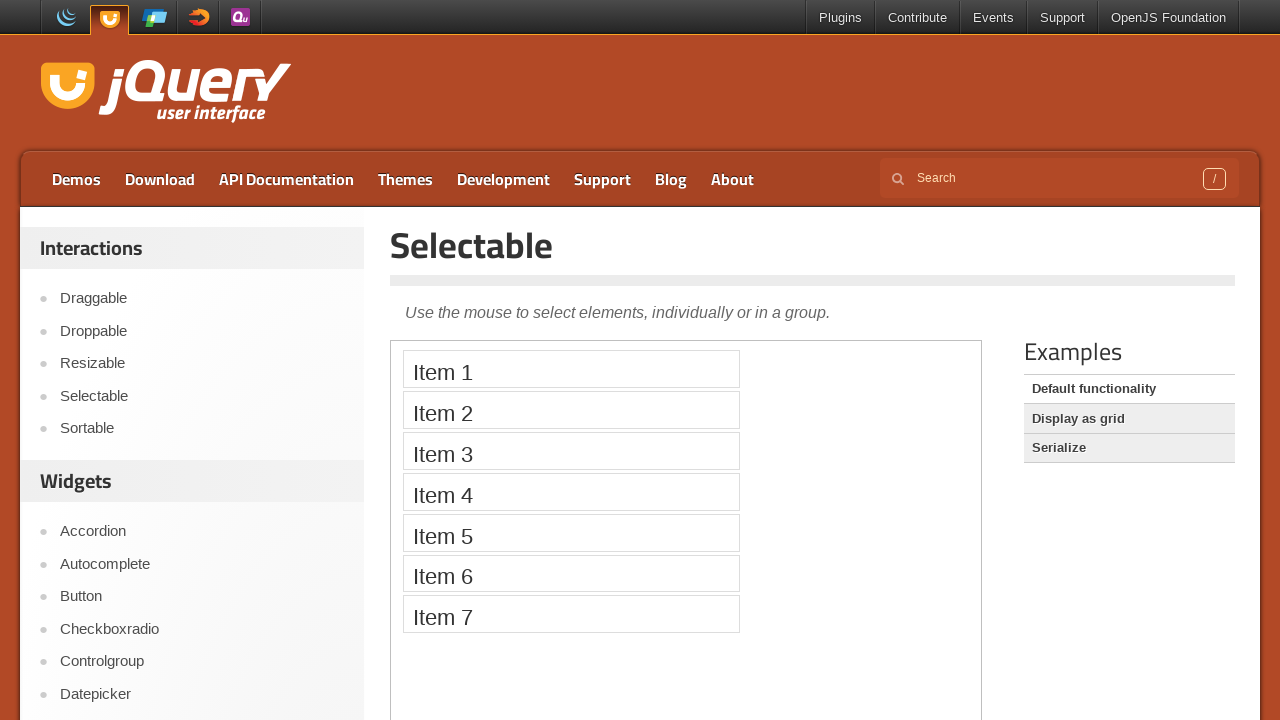

Clicked Item 1 to start selection at (571, 369) on iframe.demo-frame >> internal:control=enter-frame >> xpath=//li[text()='Item 1']
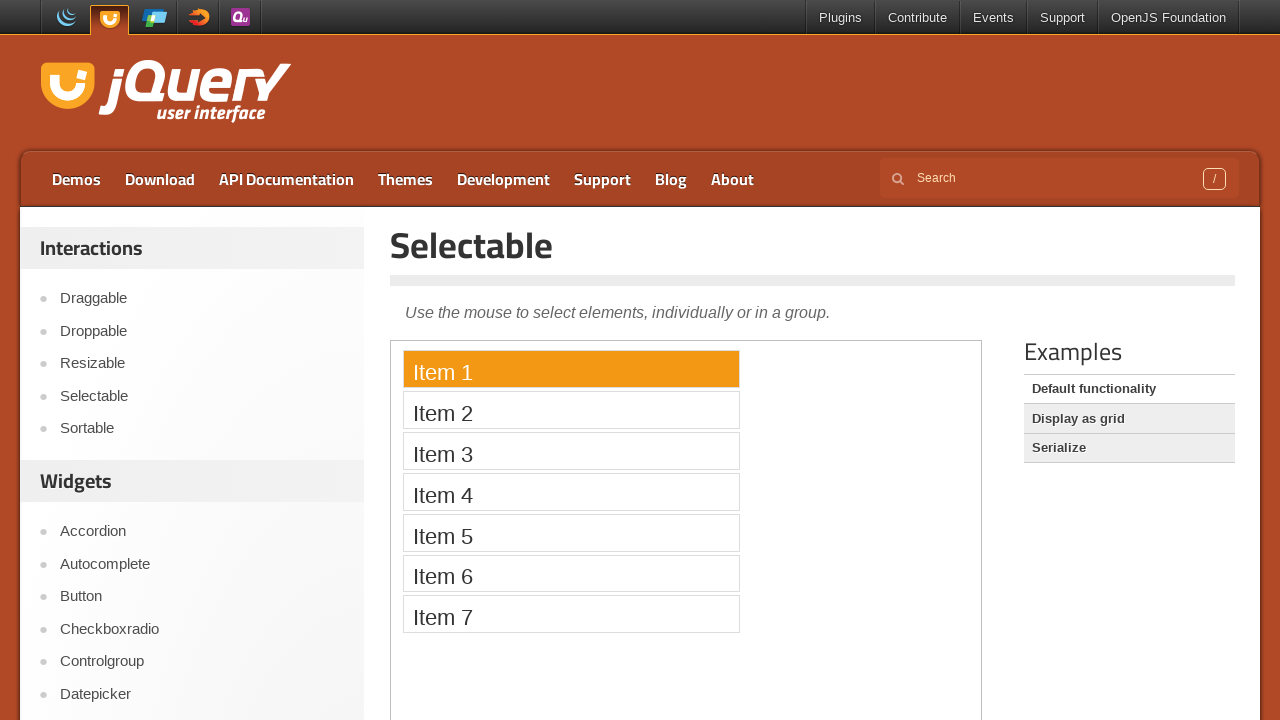

CTRL+clicked Item 3 to add it to the selection at (571, 451) on iframe.demo-frame >> internal:control=enter-frame >> xpath=//li[text()='Item 3']
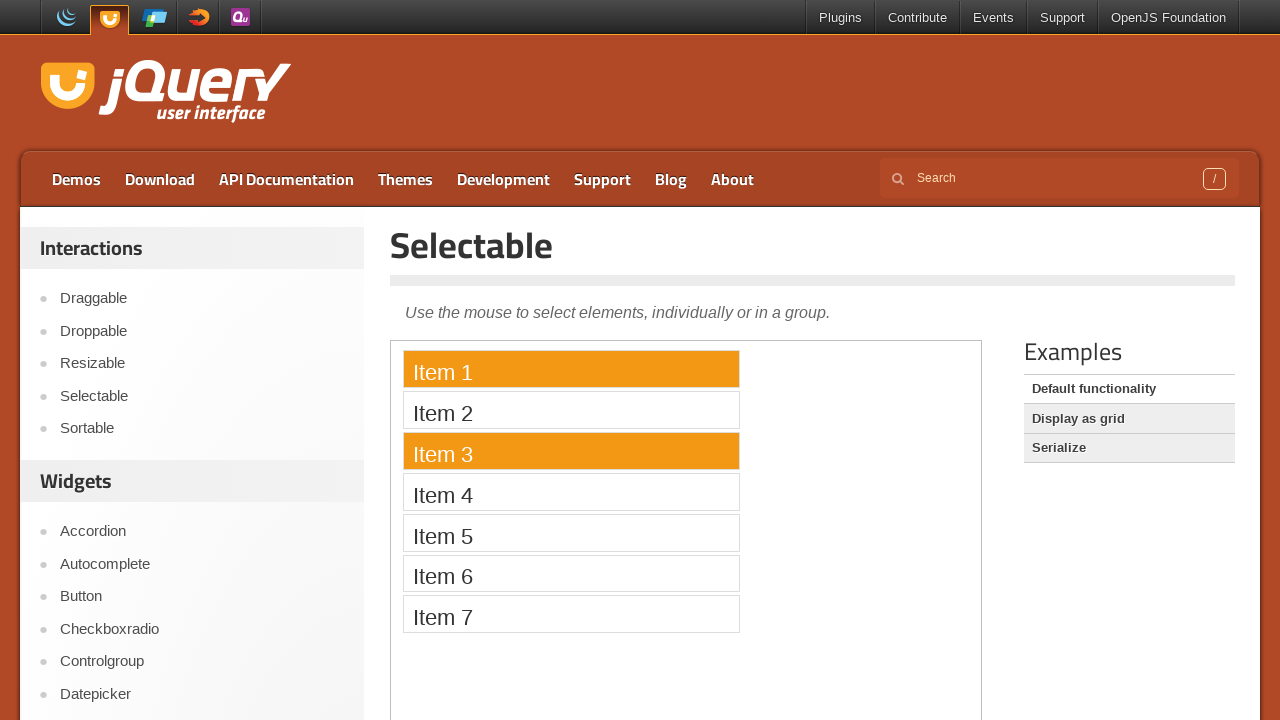

CTRL+clicked Item 5 to add it to the selection at (571, 532) on iframe.demo-frame >> internal:control=enter-frame >> xpath=//li[text()='Item 5']
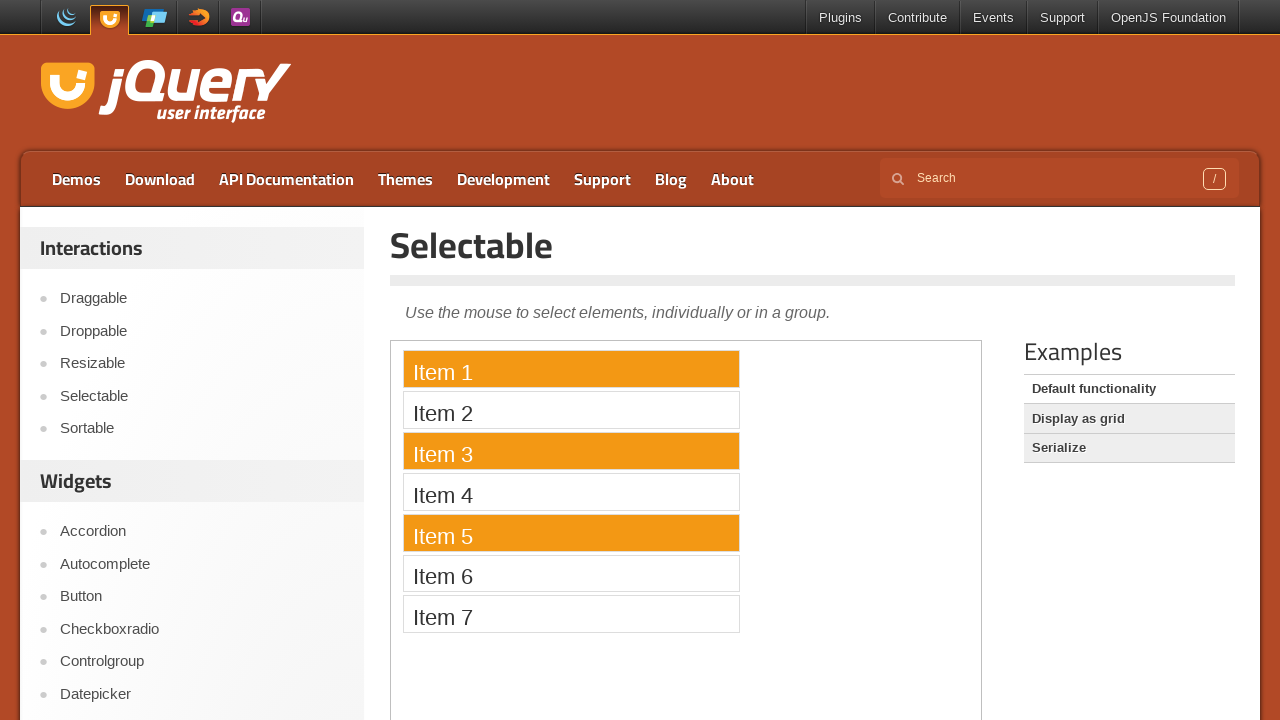

Waited 1 second to observe the final selection of Items 1, 3, and 5
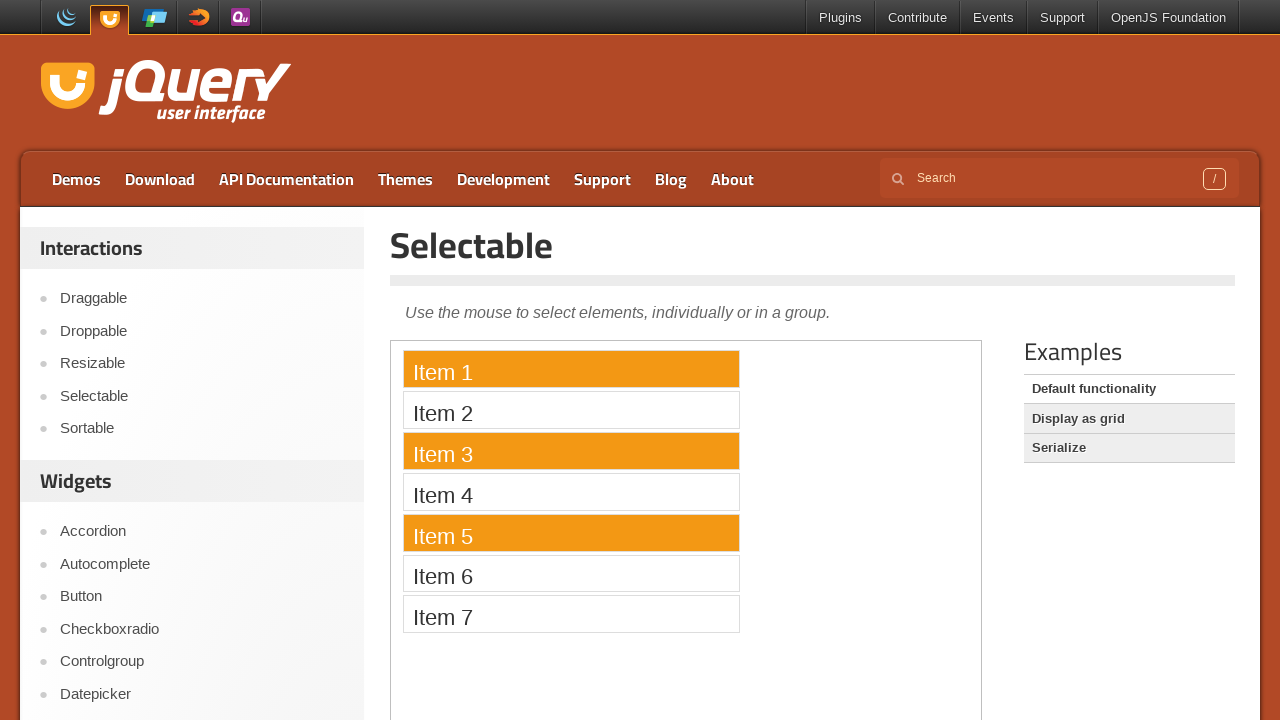

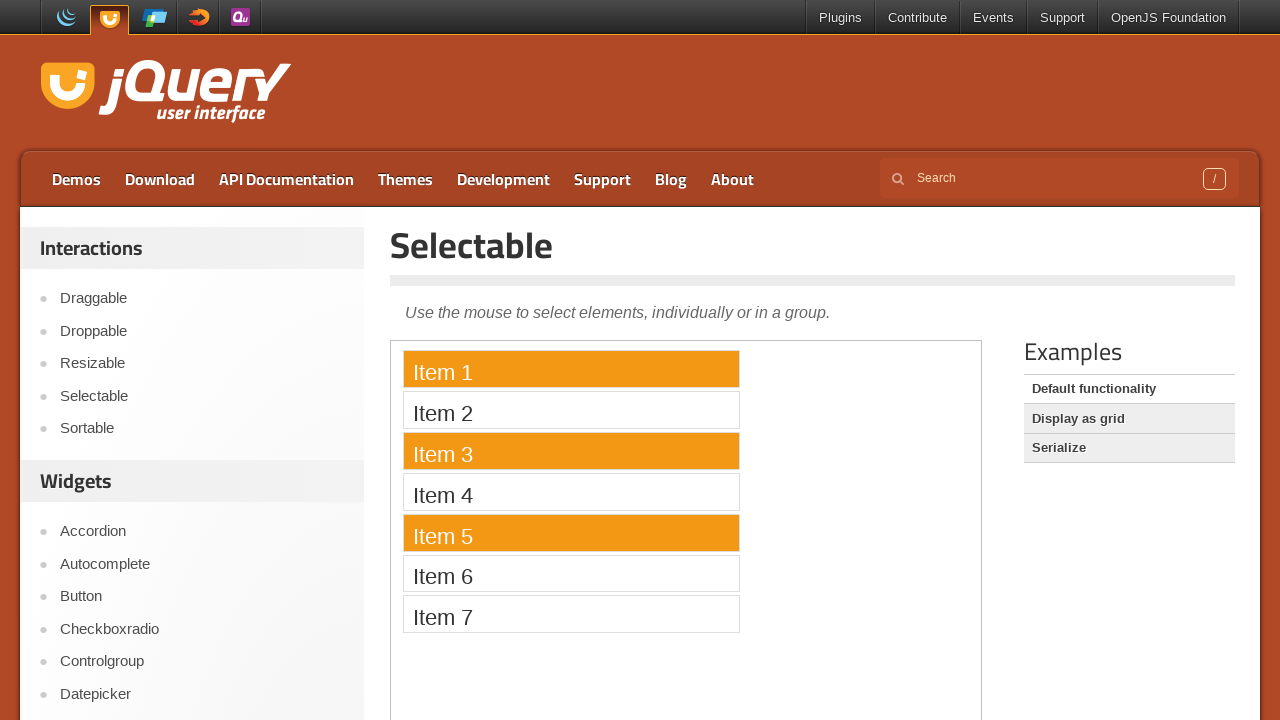